Navigates to UltimateQA portal, clicks on Interactions with simple elements link, and selects a value from dropdown

Starting URL: https://ultimateqa.com/automation/?ref=hackernoon.com

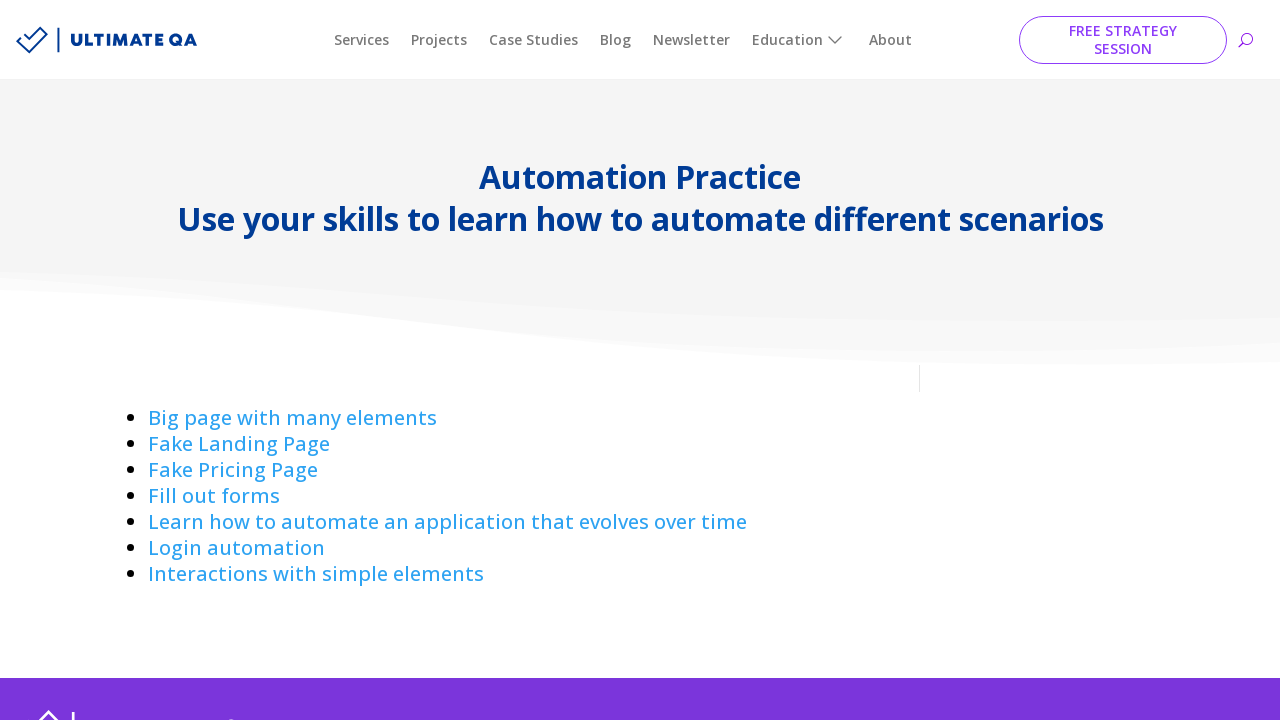

Navigated to UltimateQA portal
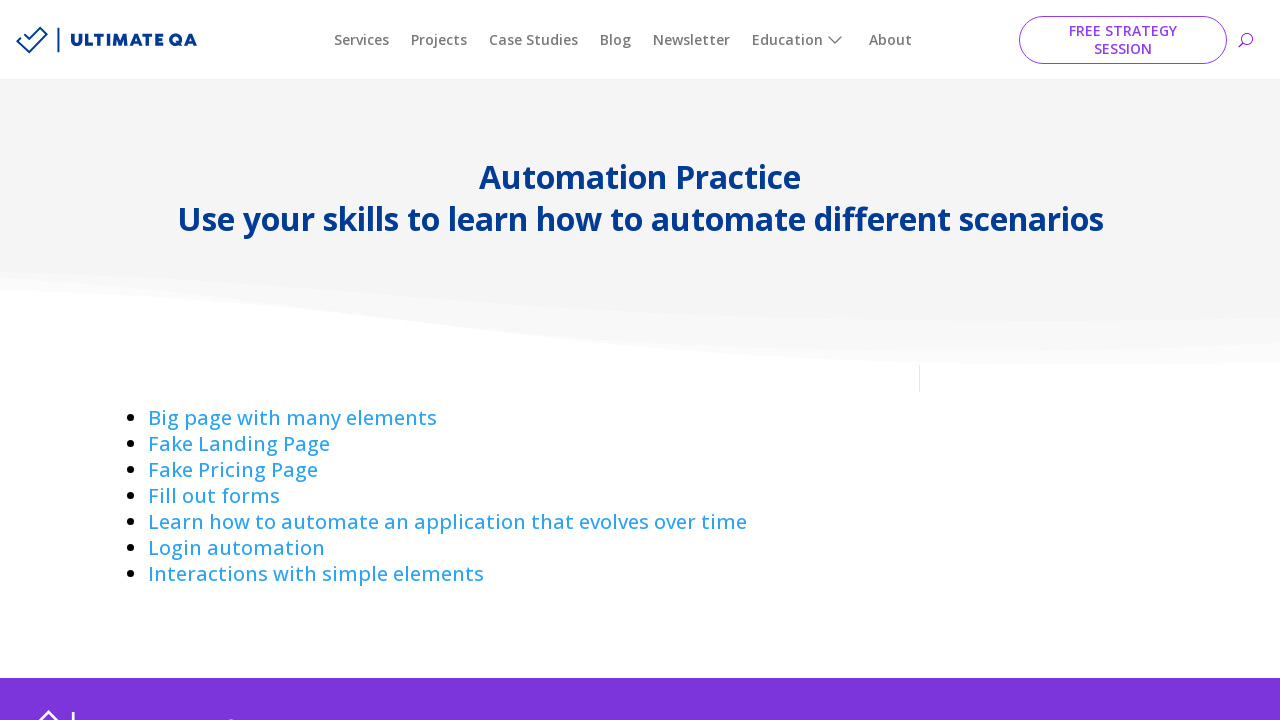

Clicked on Interactions with simple elements link at (316, 574) on xpath=//a[contains(text(),'Interactions with simple elements')]
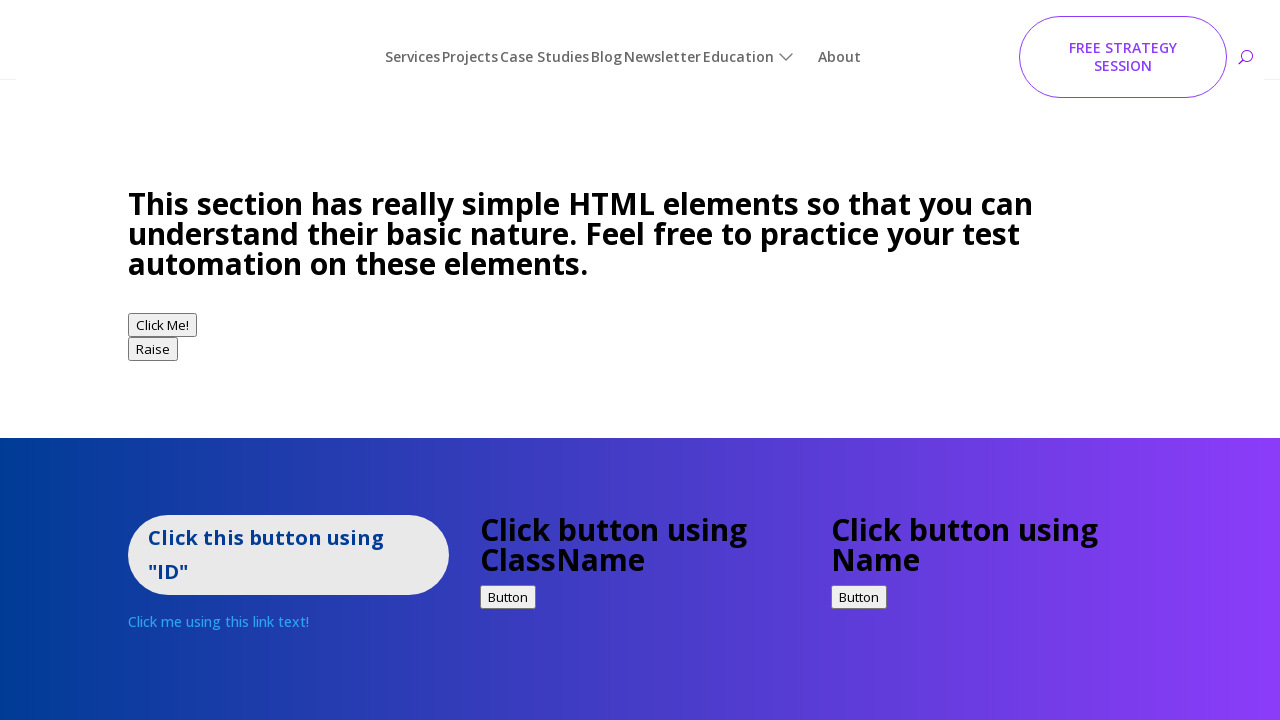

Dropdown element loaded and available
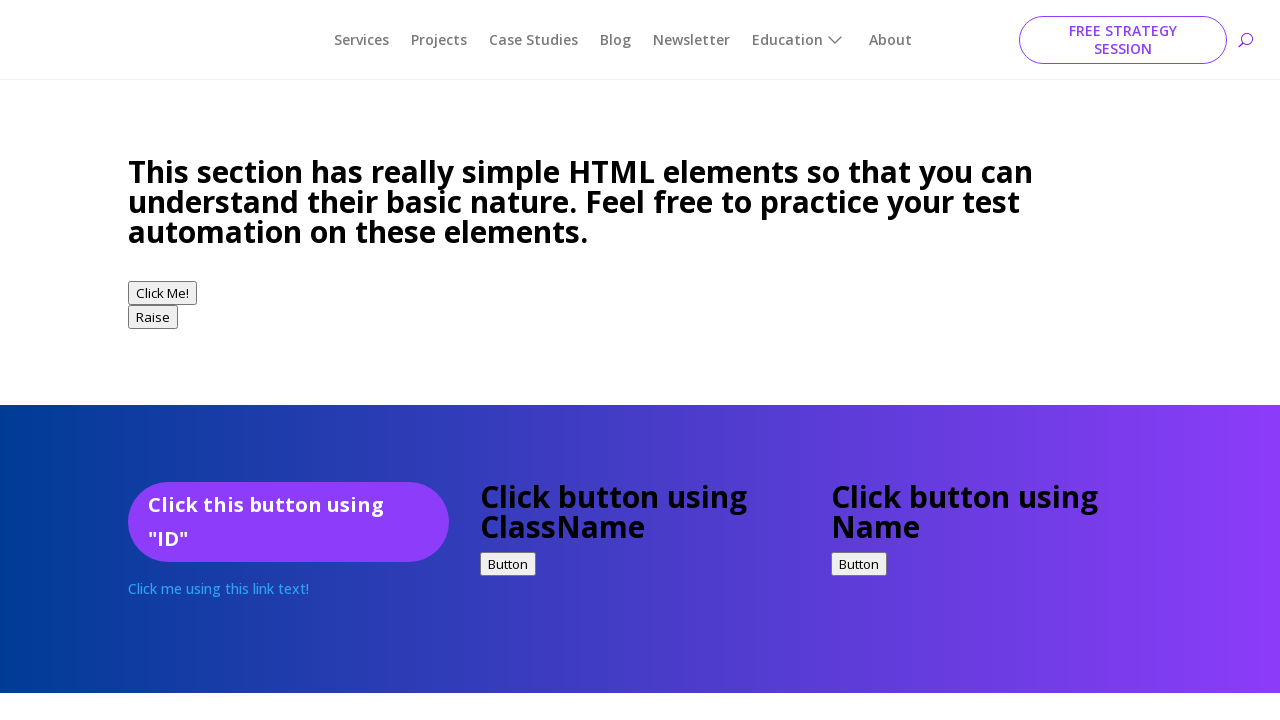

Selected 'Audi' from dropdown on //select
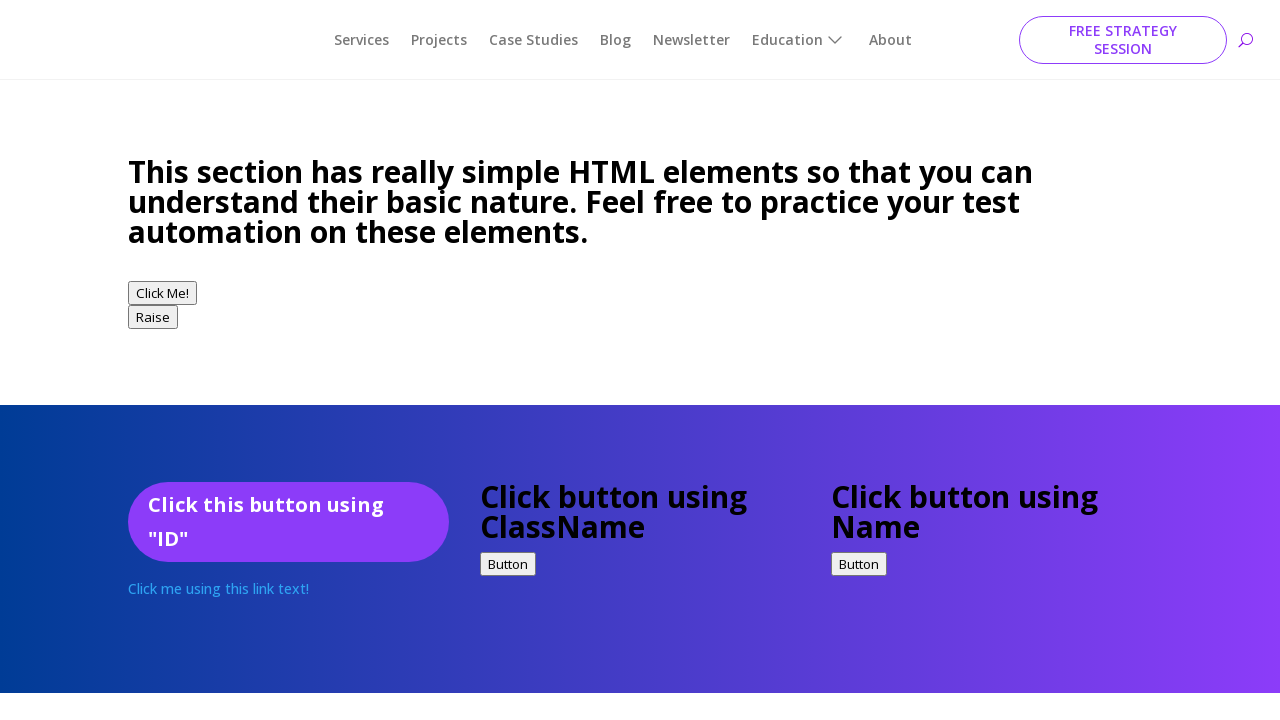

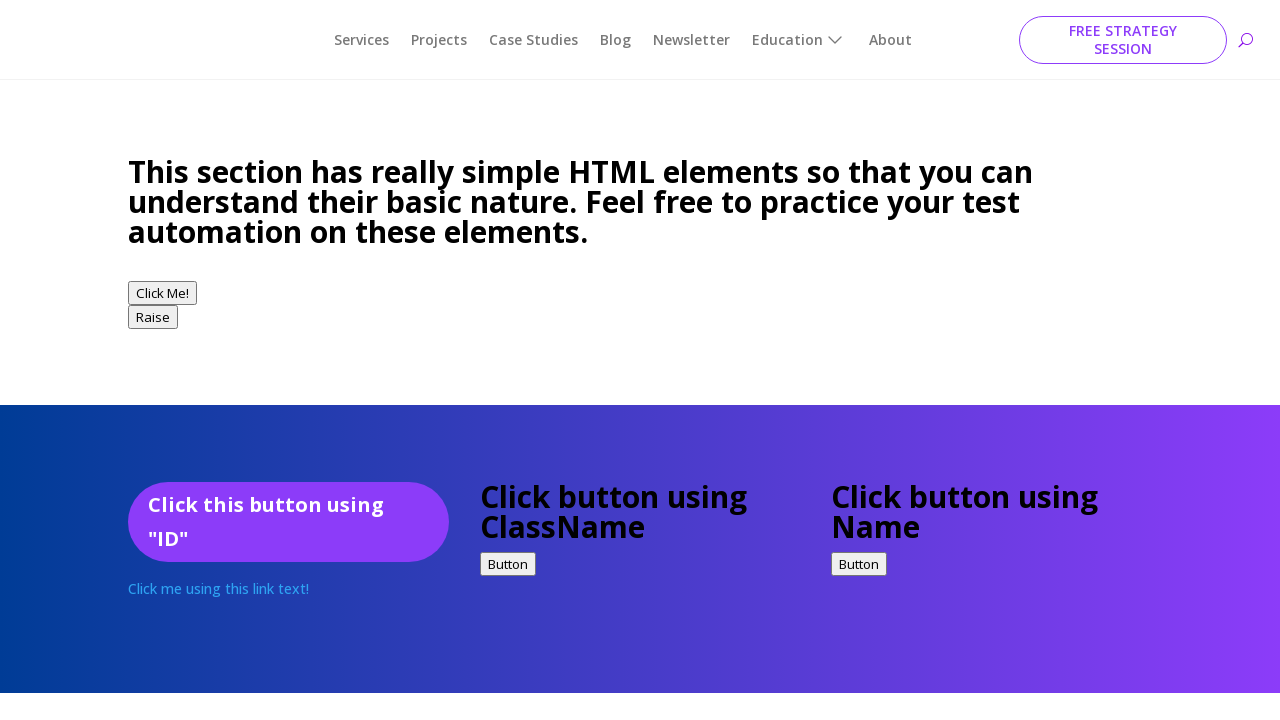